Tests the registration of a pet donation point by filling out the form with name, email, CEP (postal code), address details, selecting pet type, and submitting the form to verify successful registration.

Starting URL: https://petlov.vercel.app/signup

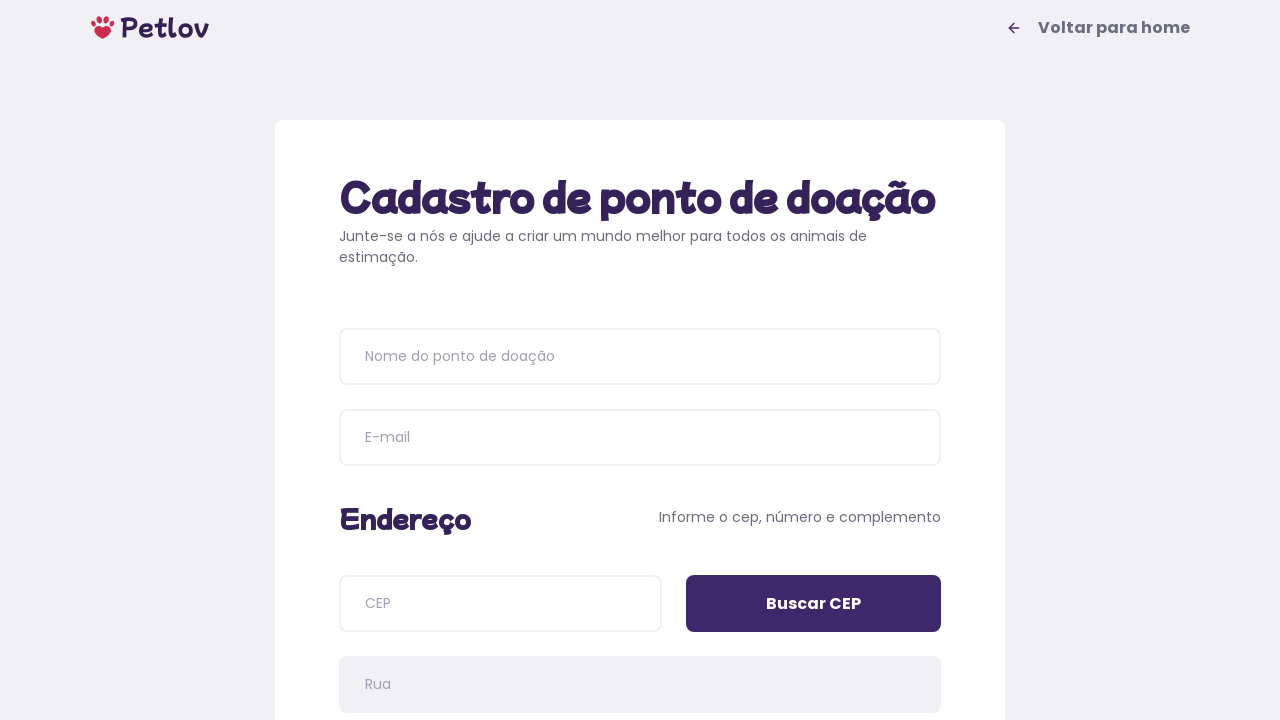

Waited for page title (h1) to be displayed
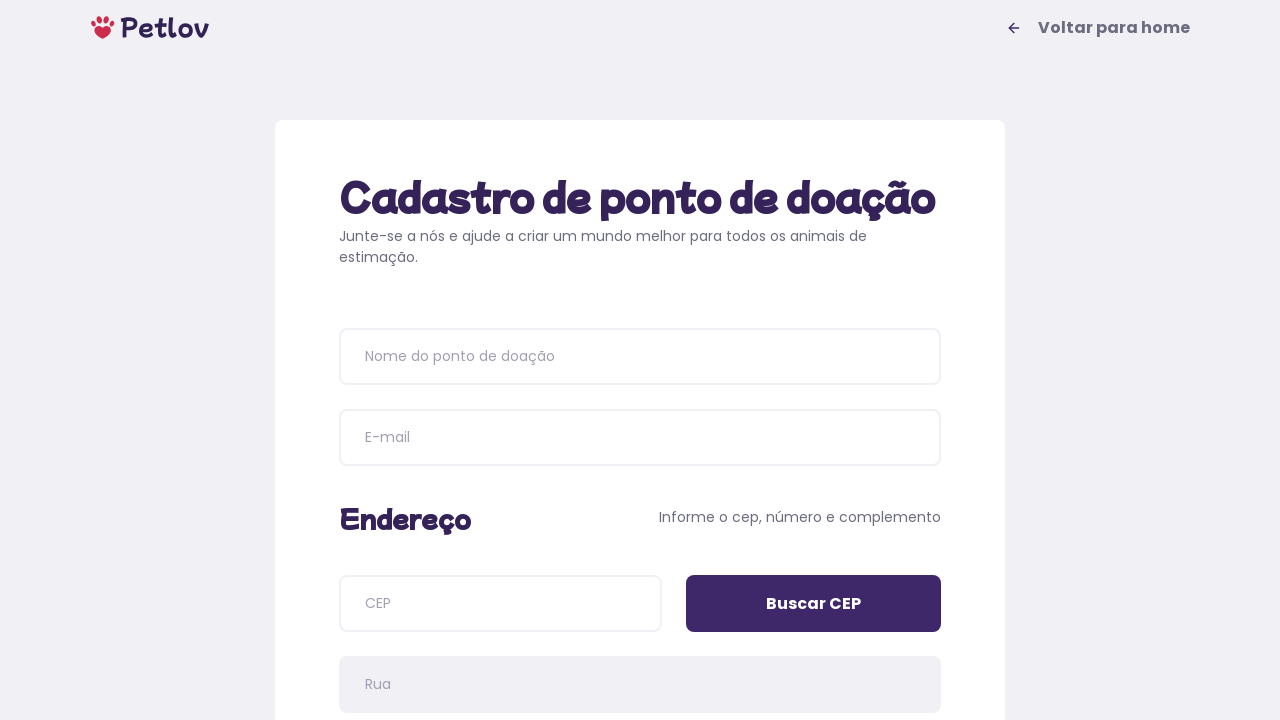

Filled donation point name with 'Happy Paws Center' on input[placeholder='Nome do ponto de doação']
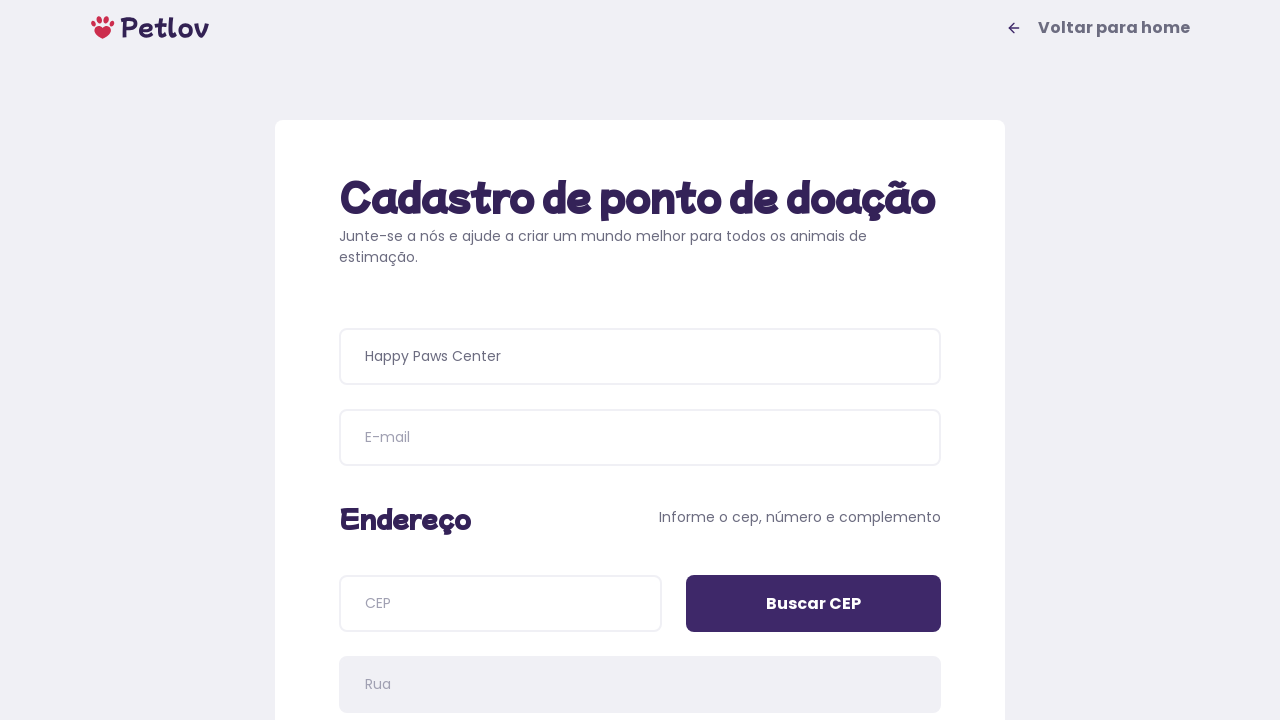

Filled email field with 'happypaws@petcare.com.br' on input[name='email']
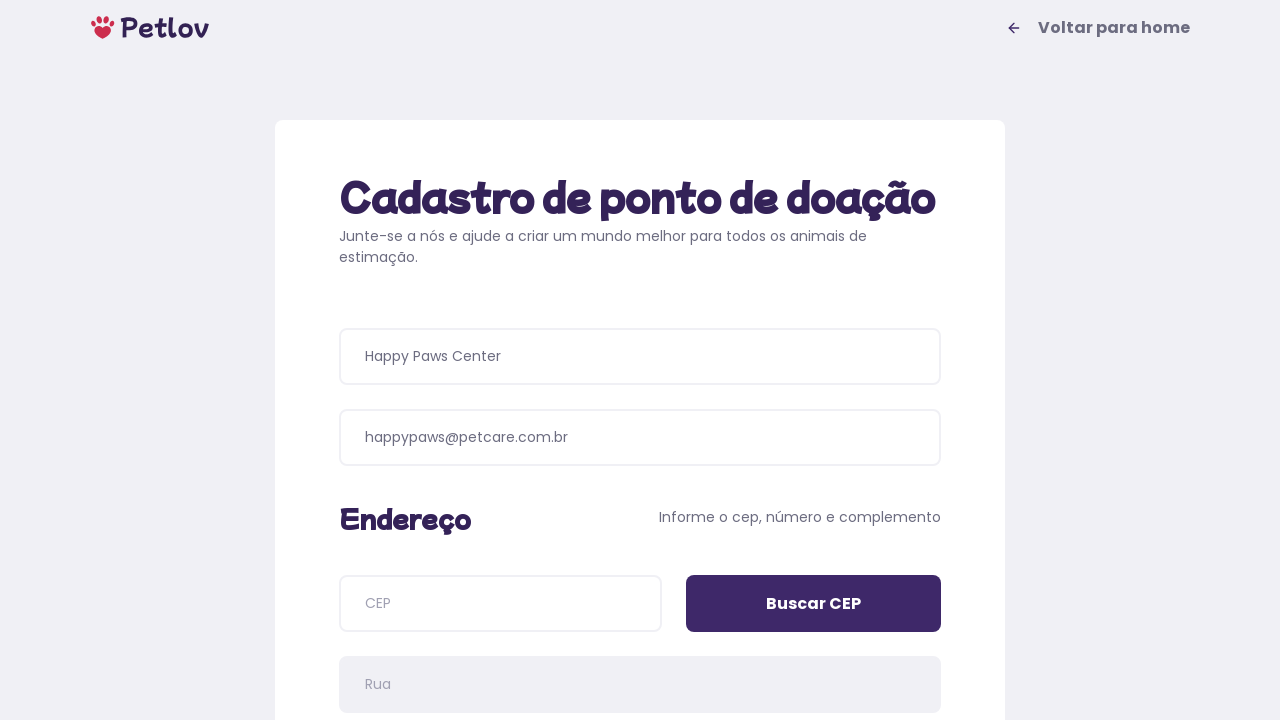

Filled CEP field with '31930250' on input[name='cep']
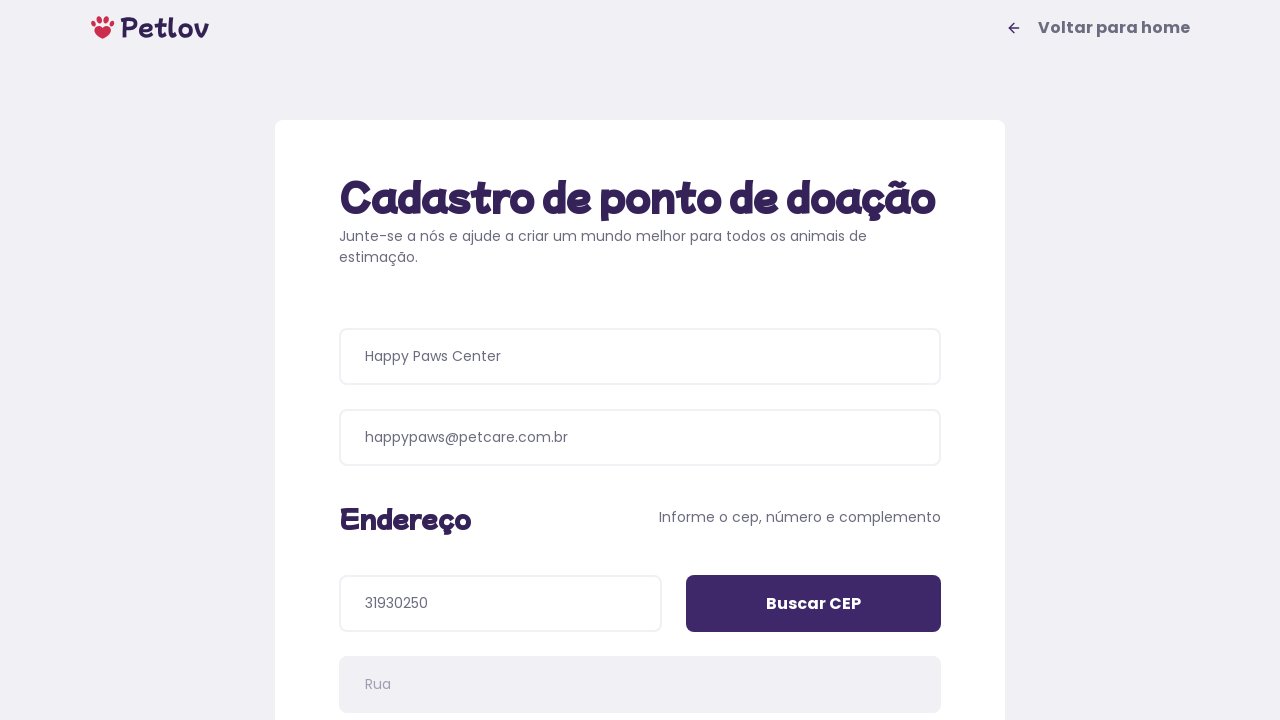

Clicked 'Buscar CEP' button to search address by postal code at (814, 604) on input[value='Buscar CEP']
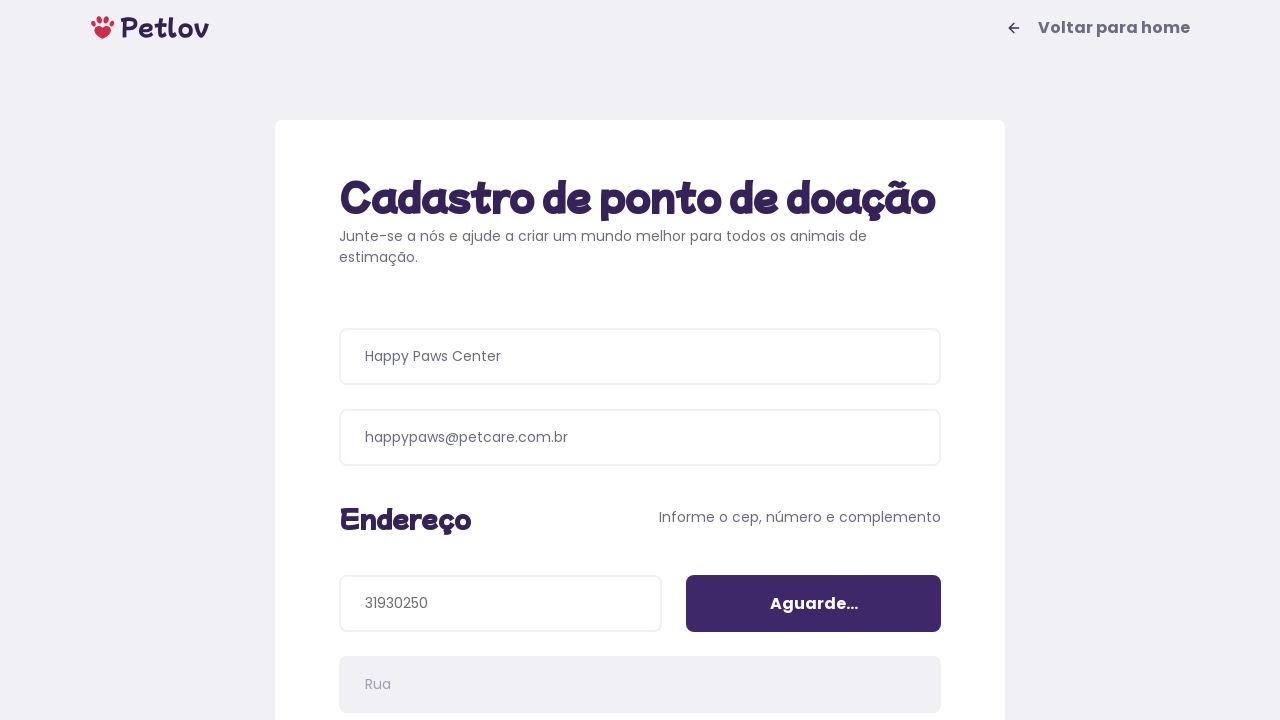

Filled address number field with '42' on input[name='addressNumber']
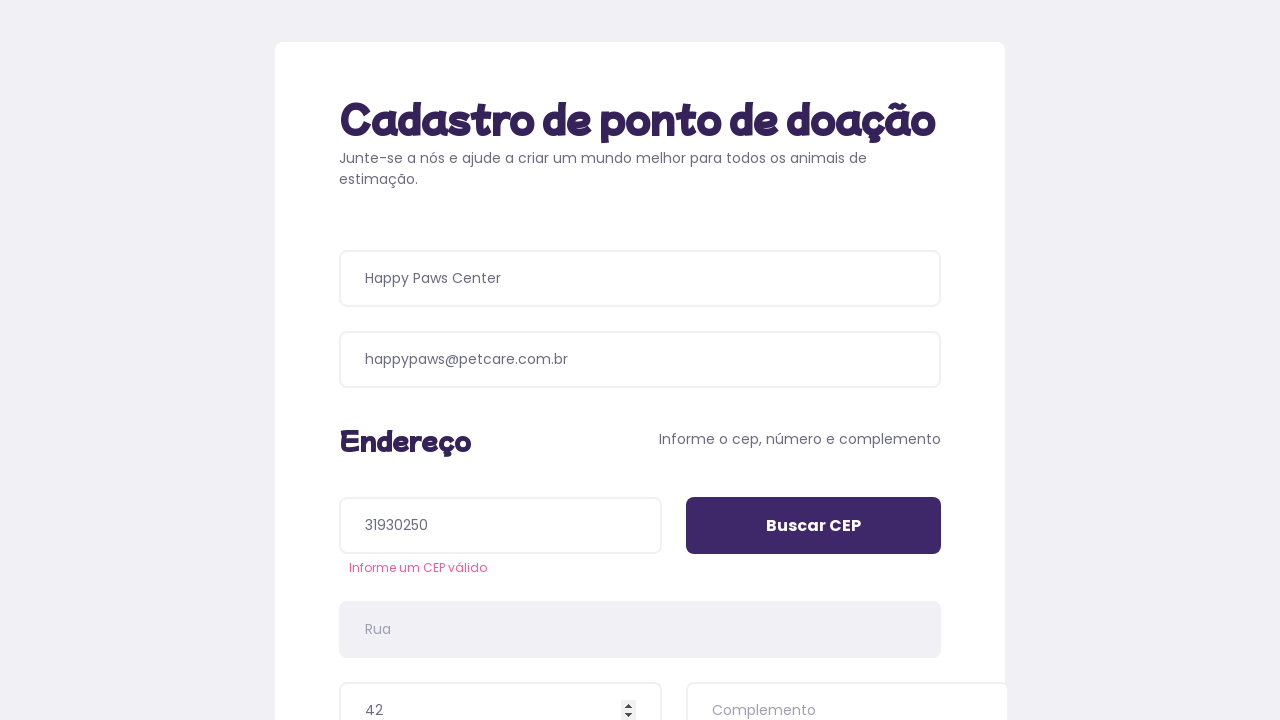

Filled address details with 'Loja próxima ao mercado' on input[name='addressDetails']
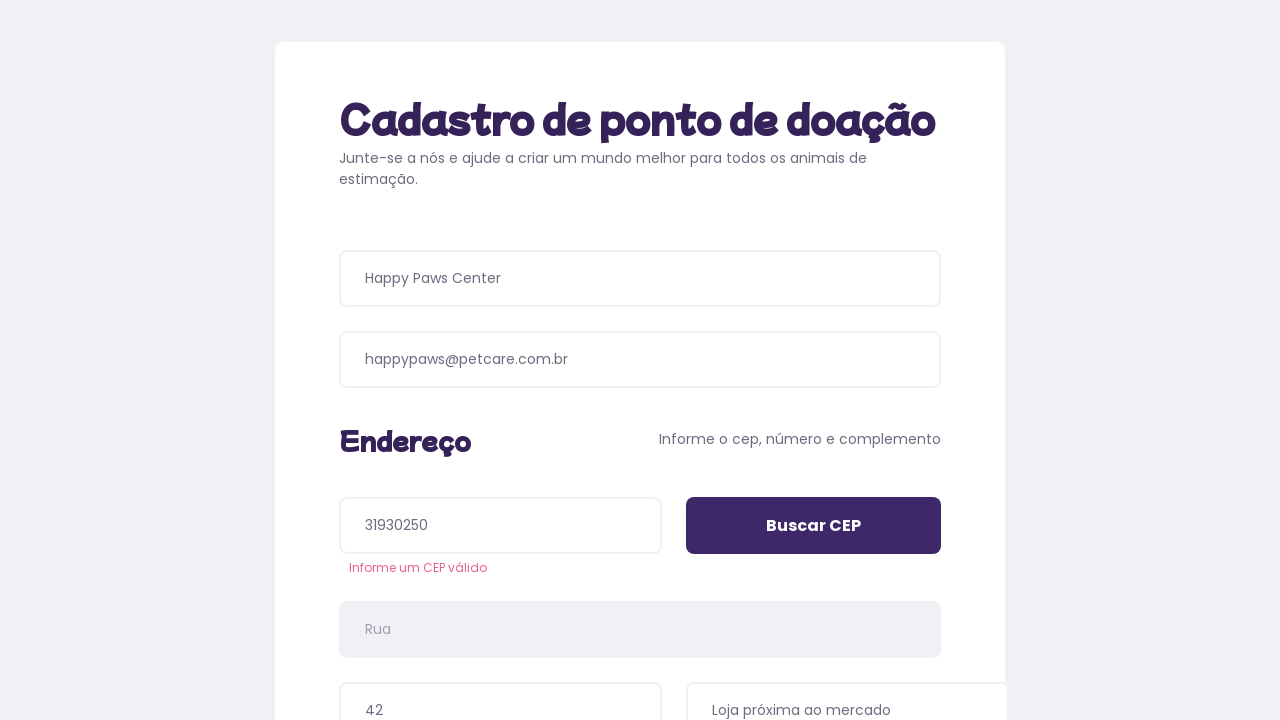

Selected 'Cachorros' (Dogs) as pet type at (486, 390) on //span[text()="Cachorros"]/..
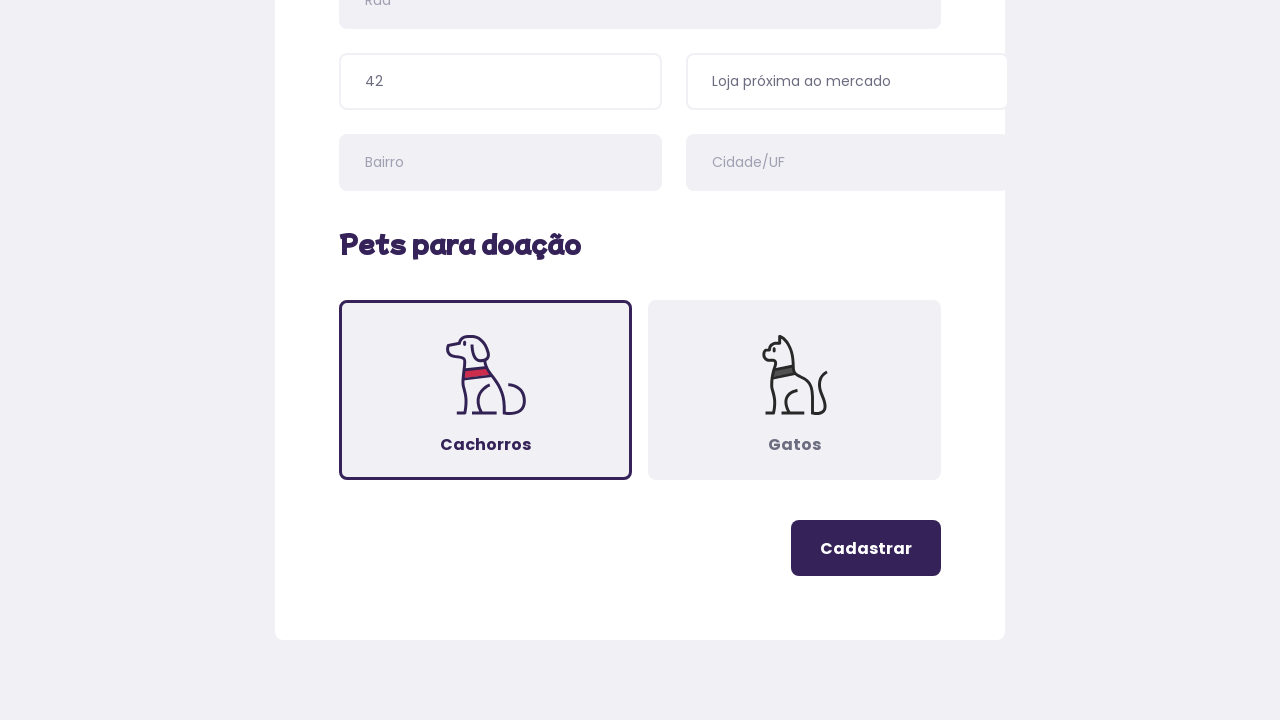

Clicked register button to submit the form at (866, 548) on .button-register
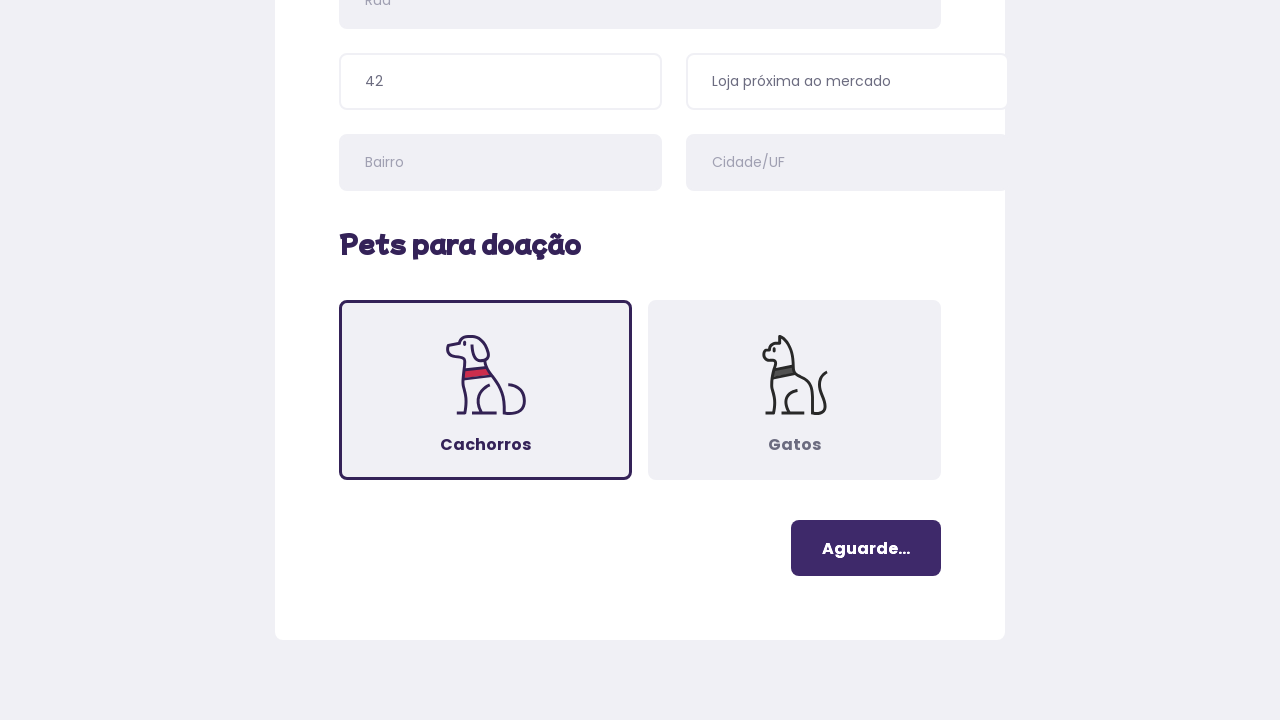

Success message appeared - registration completed successfully
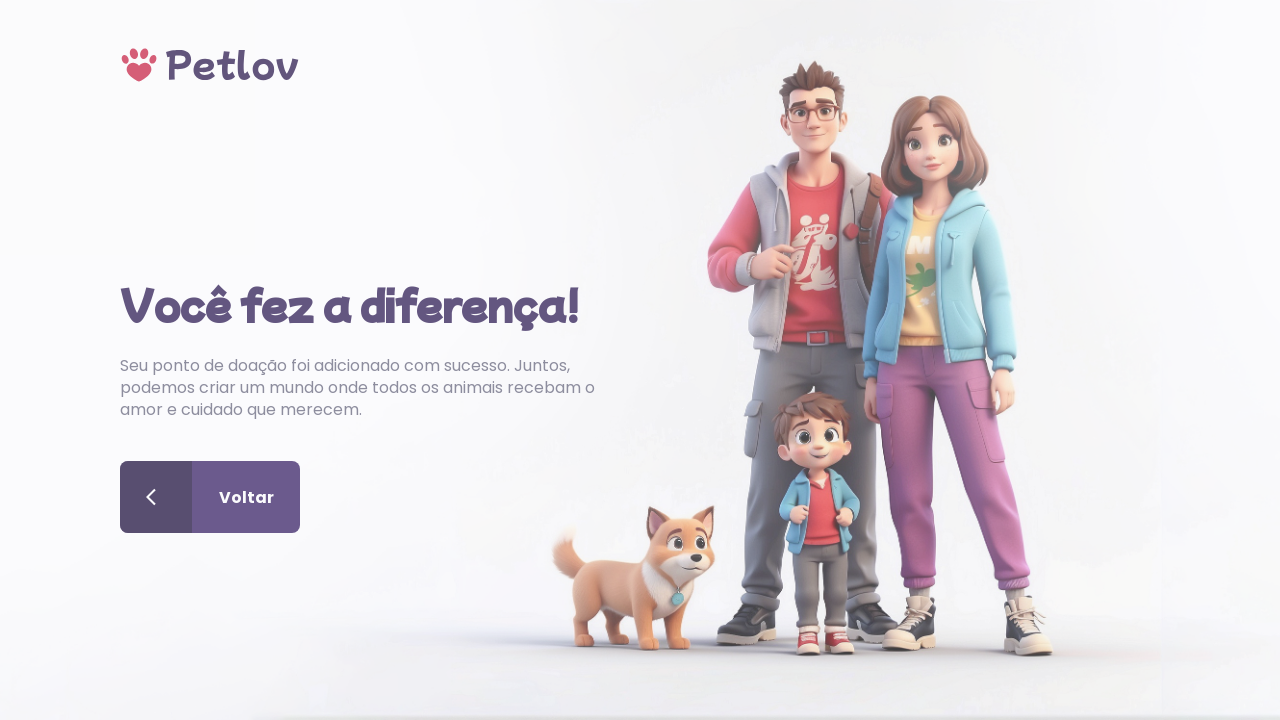

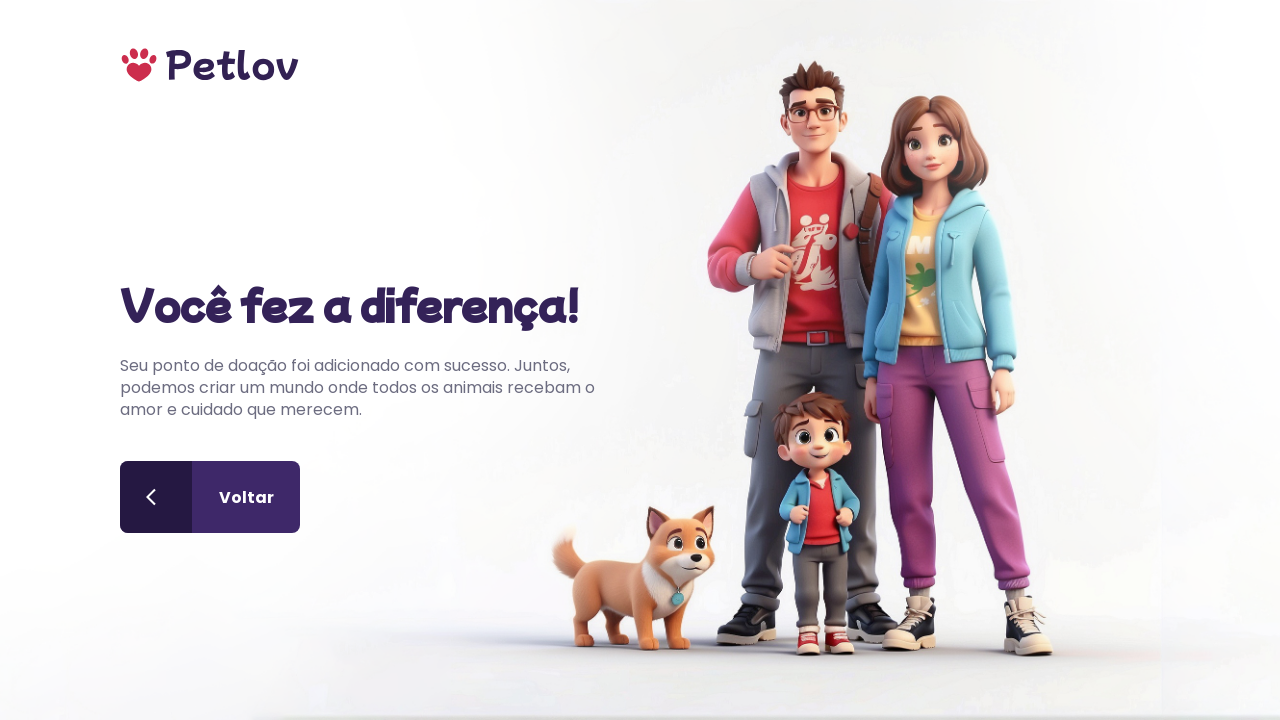